Tests various scrolling behaviors on a practice form page including scrolling to bottom, top, and to a specific element

Starting URL: https://www.tutorialspoint.com/selenium/practice/selenium_automation_practice.php

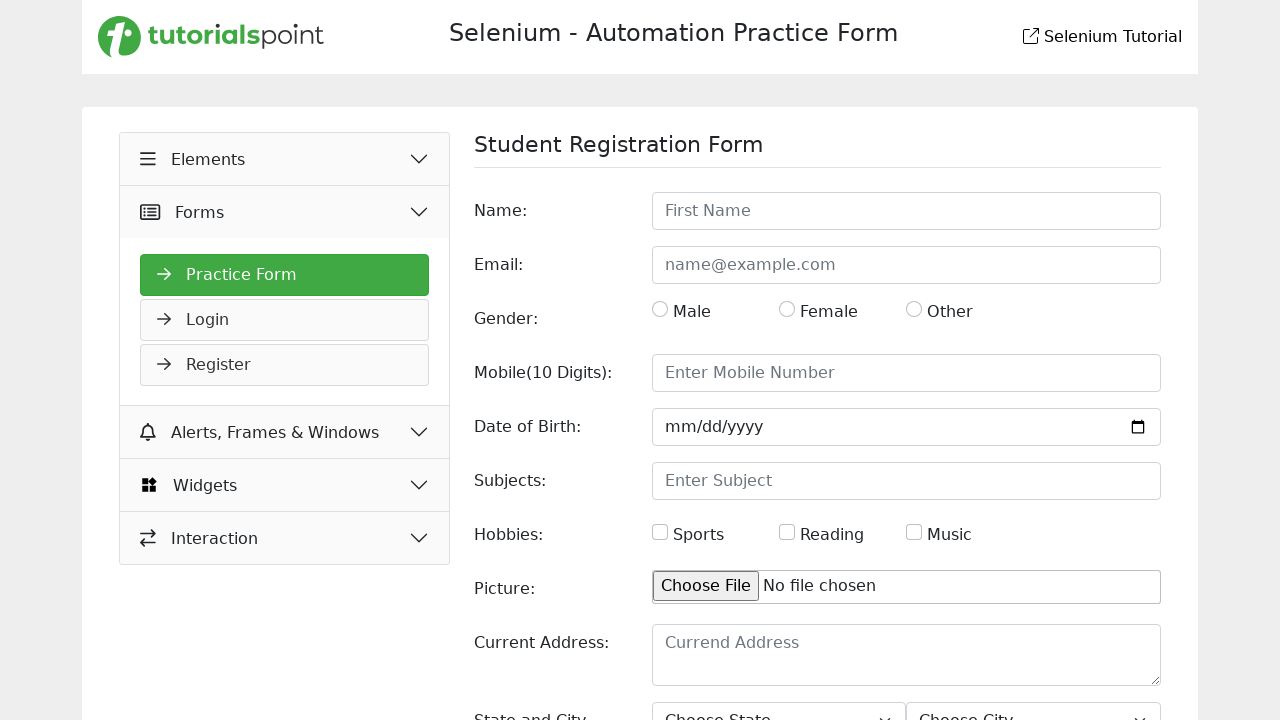

Scrolled to the bottom of the page
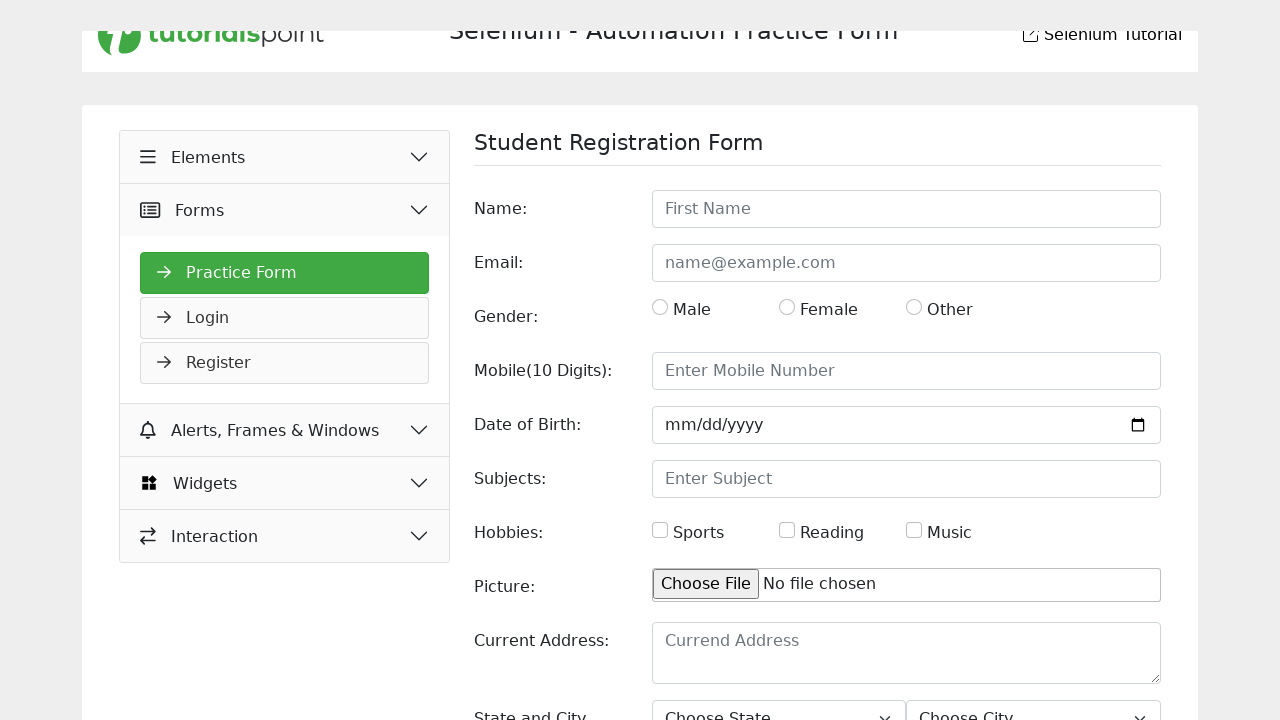

Waited 2 seconds for scroll to complete
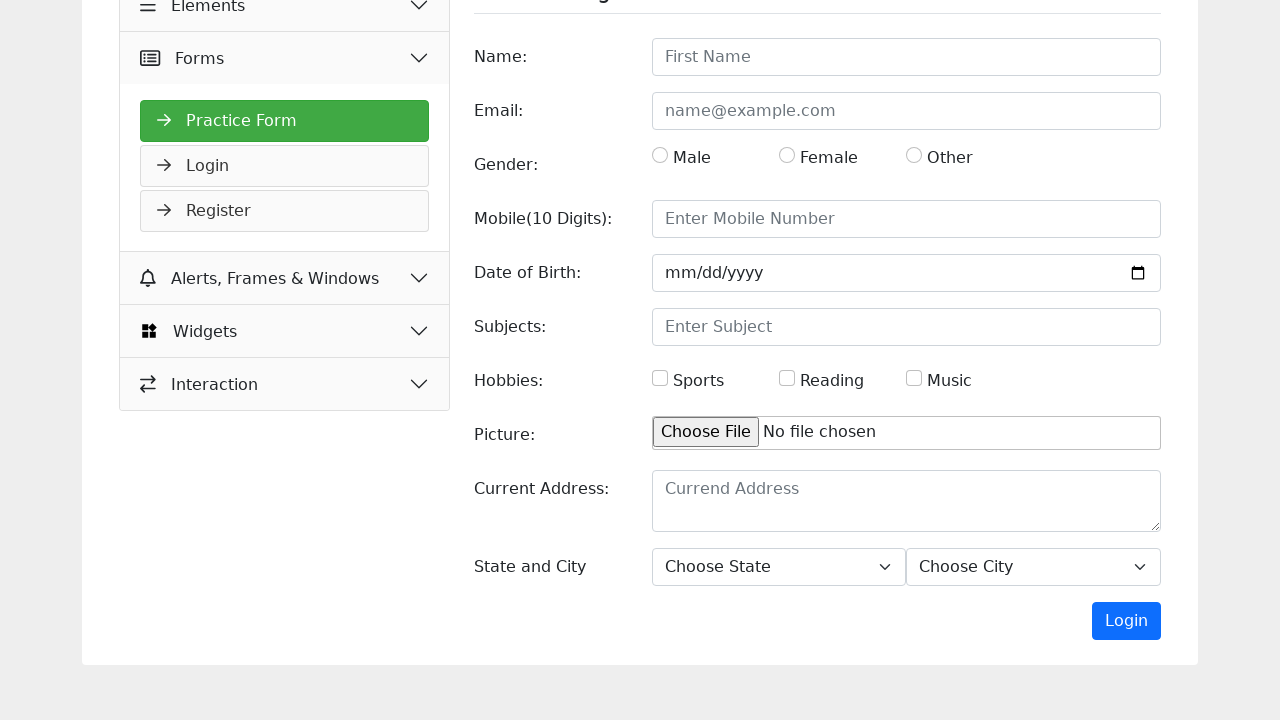

Scrolled back to the top of the page
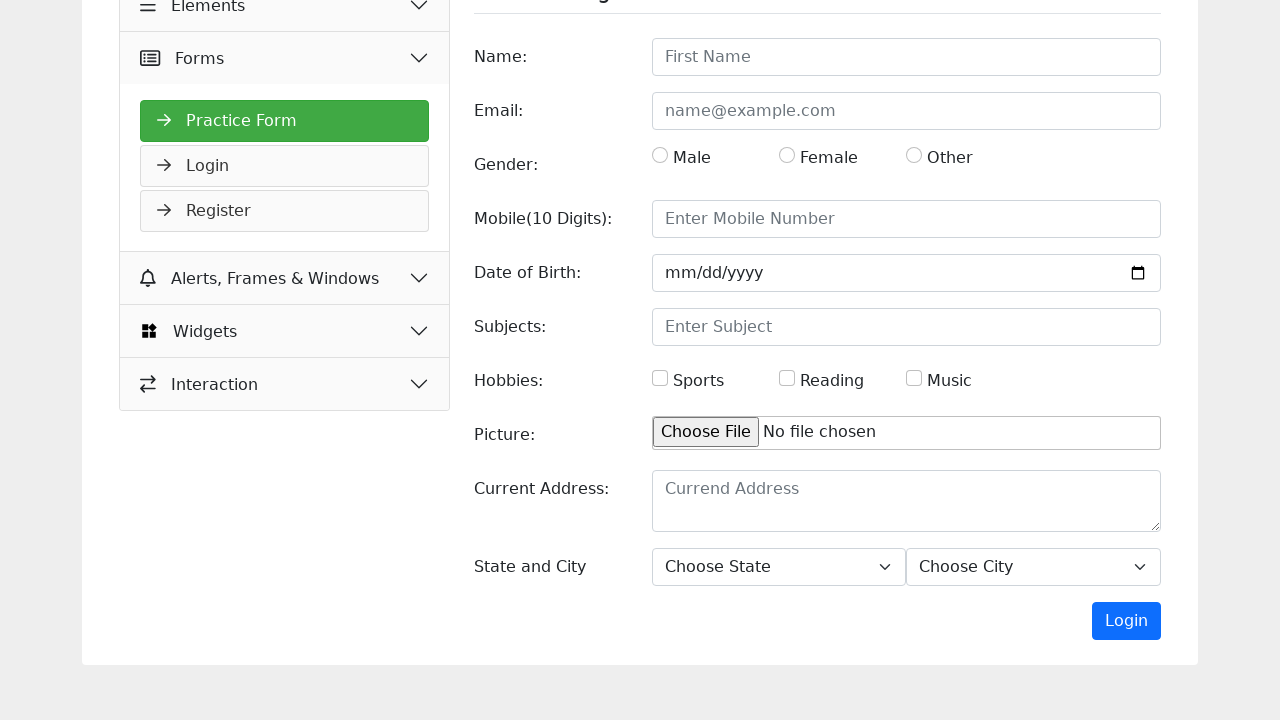

Waited 2 seconds for scroll to complete
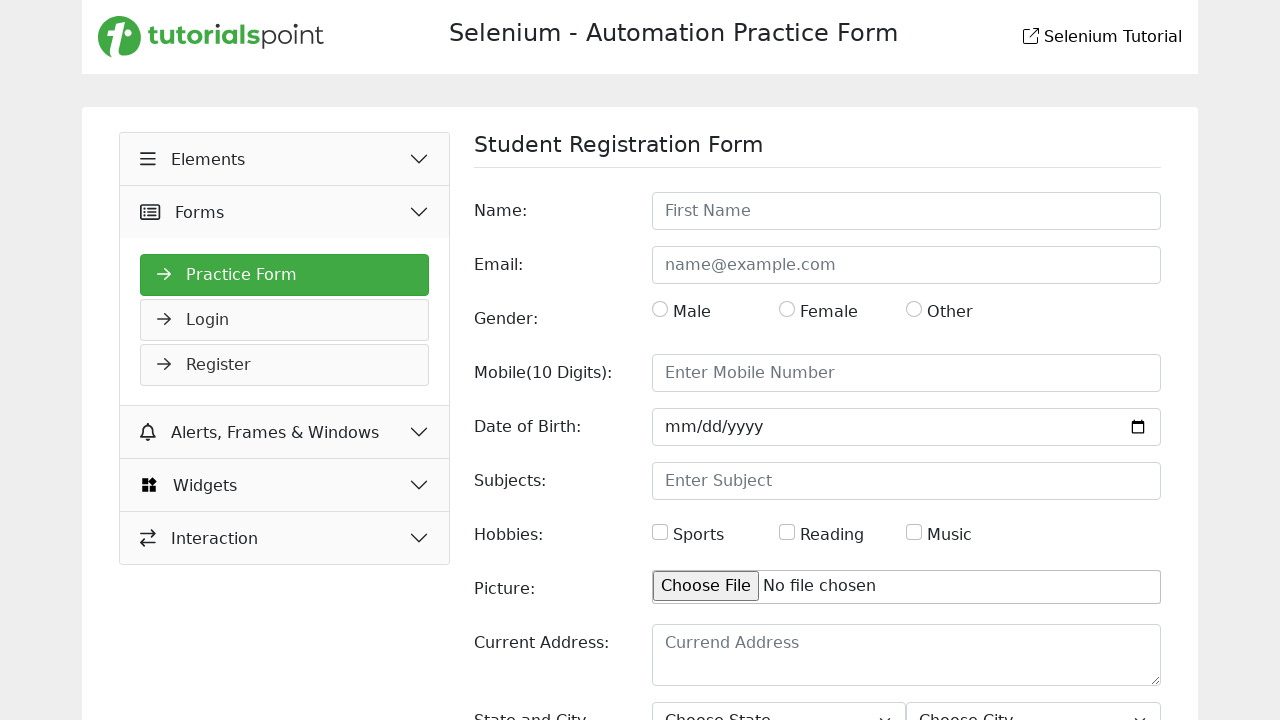

Located the 'Current Address:' label element
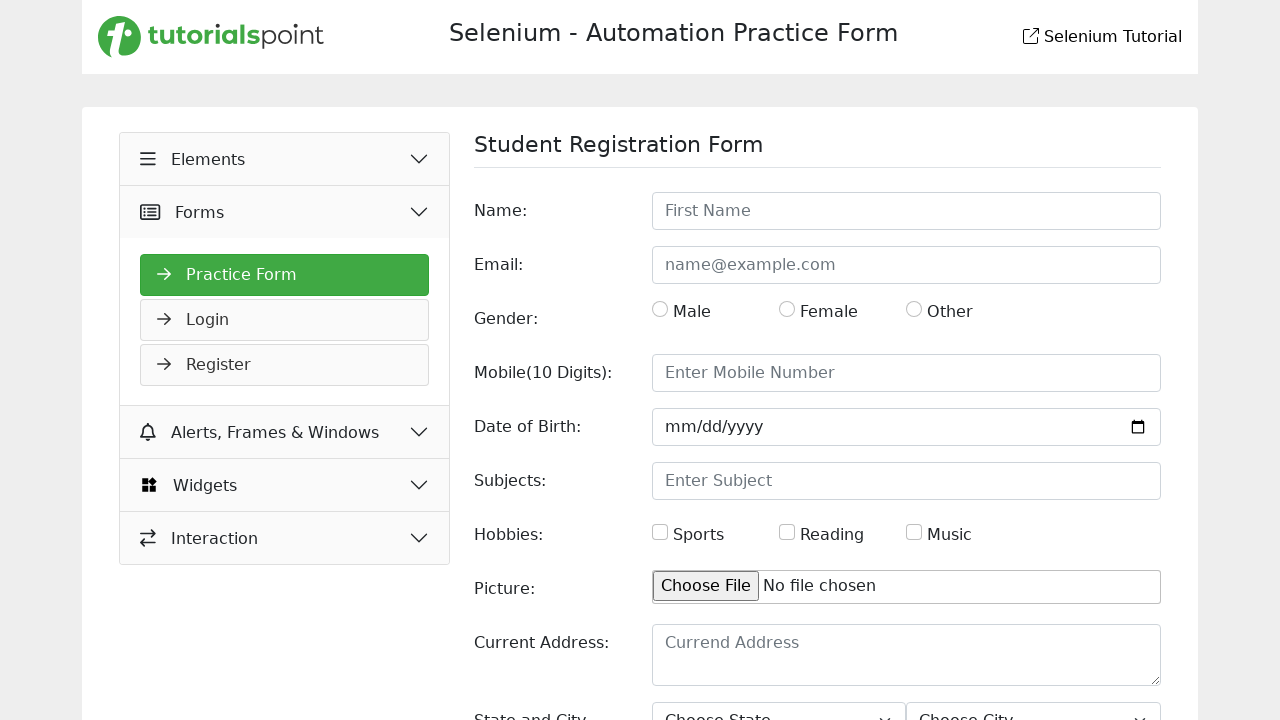

Scrolled to the 'Current Address:' label element
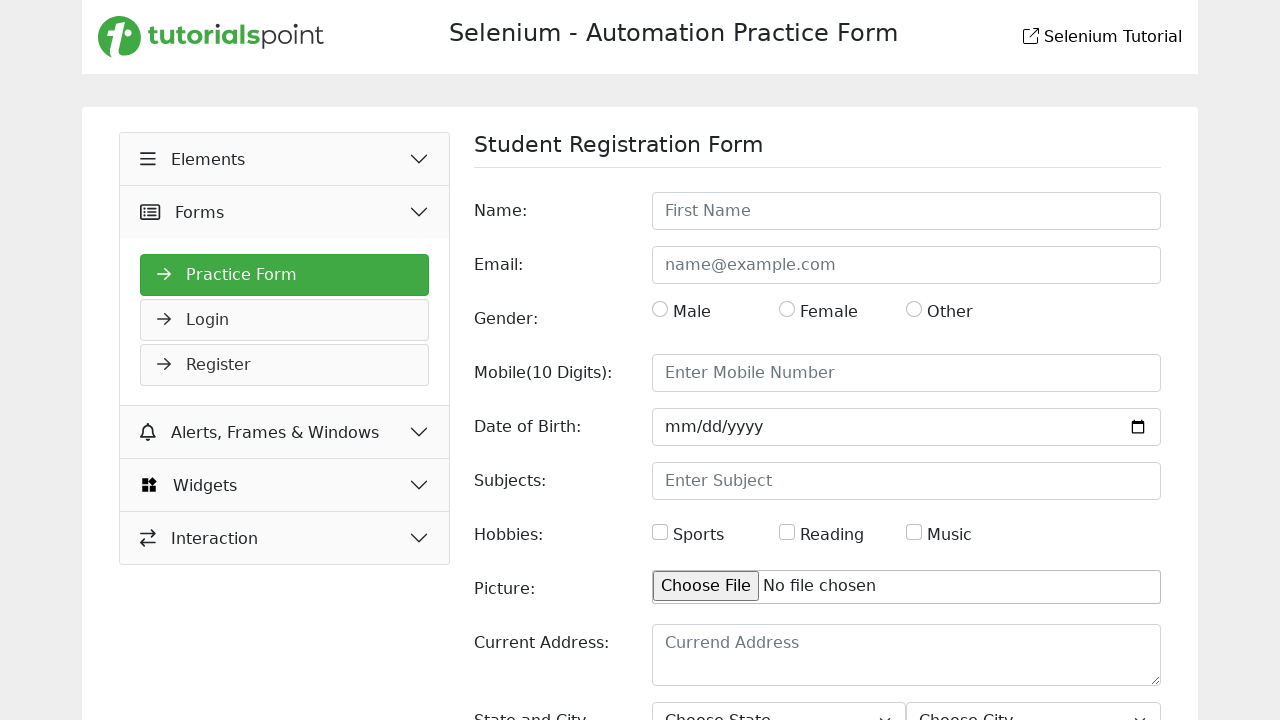

Waited 2 seconds for scroll to complete
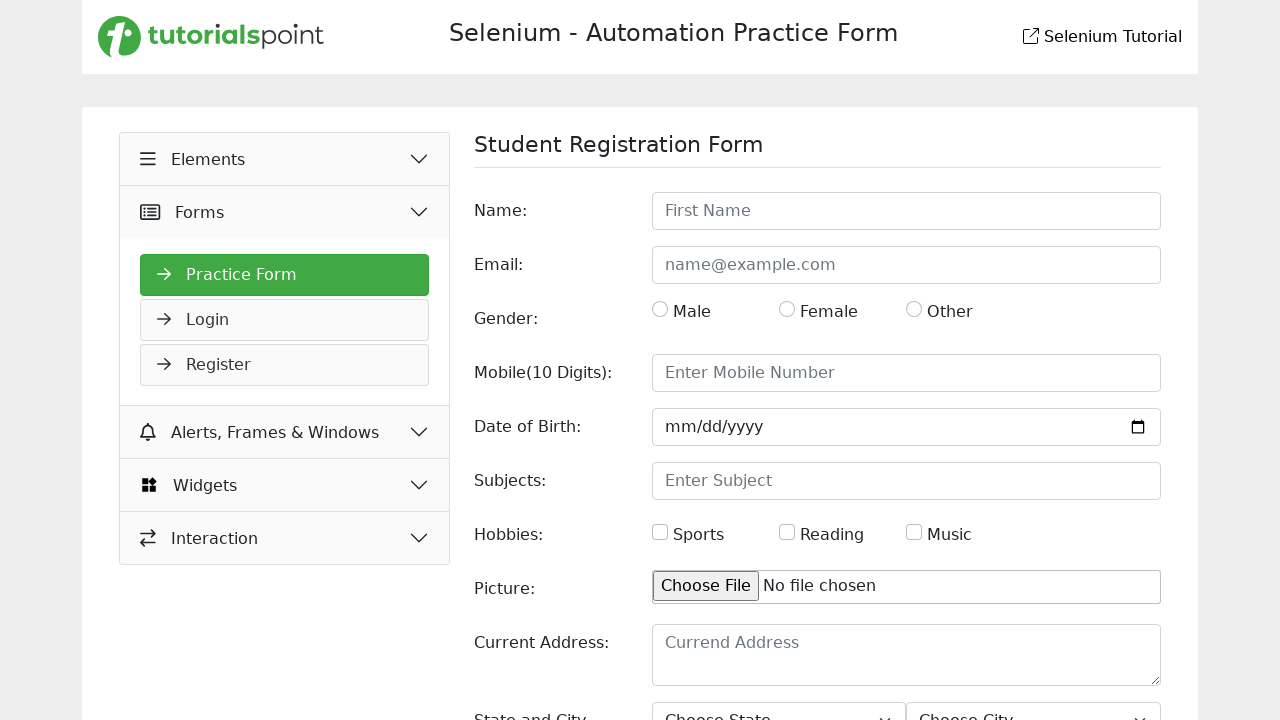

Retrieved text content from 'Current Address:' label: 'Current Address:'
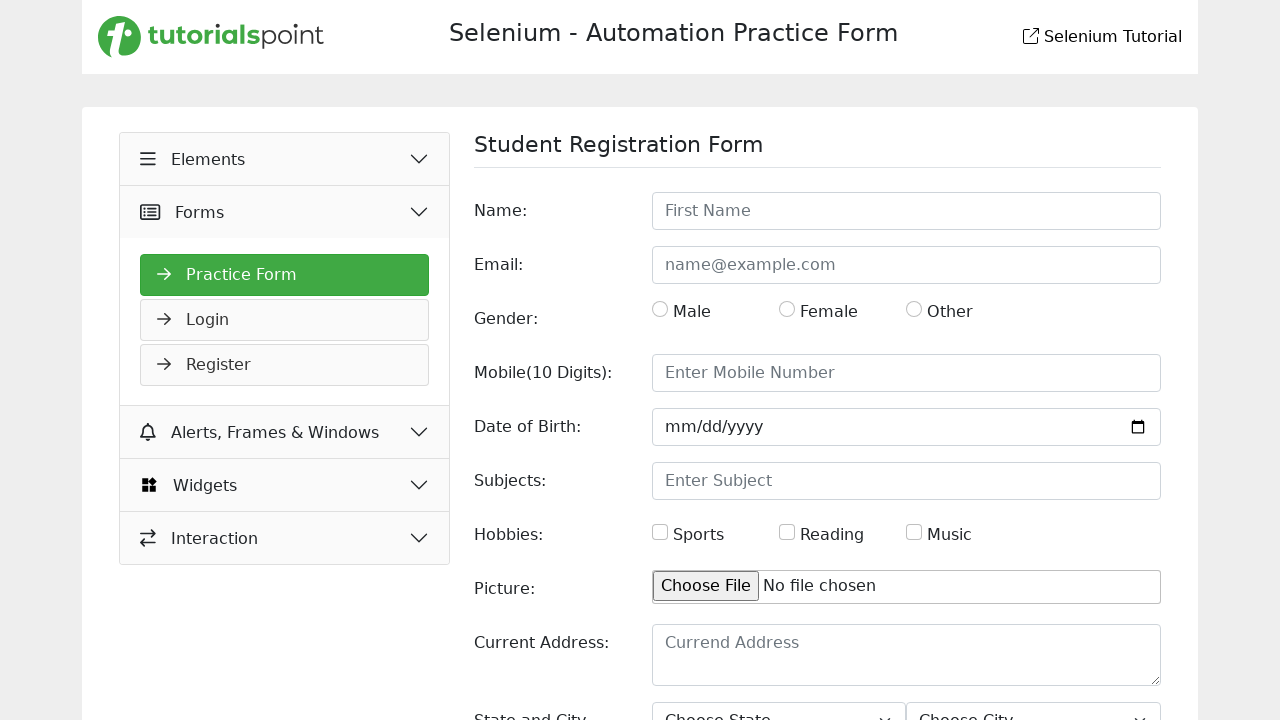

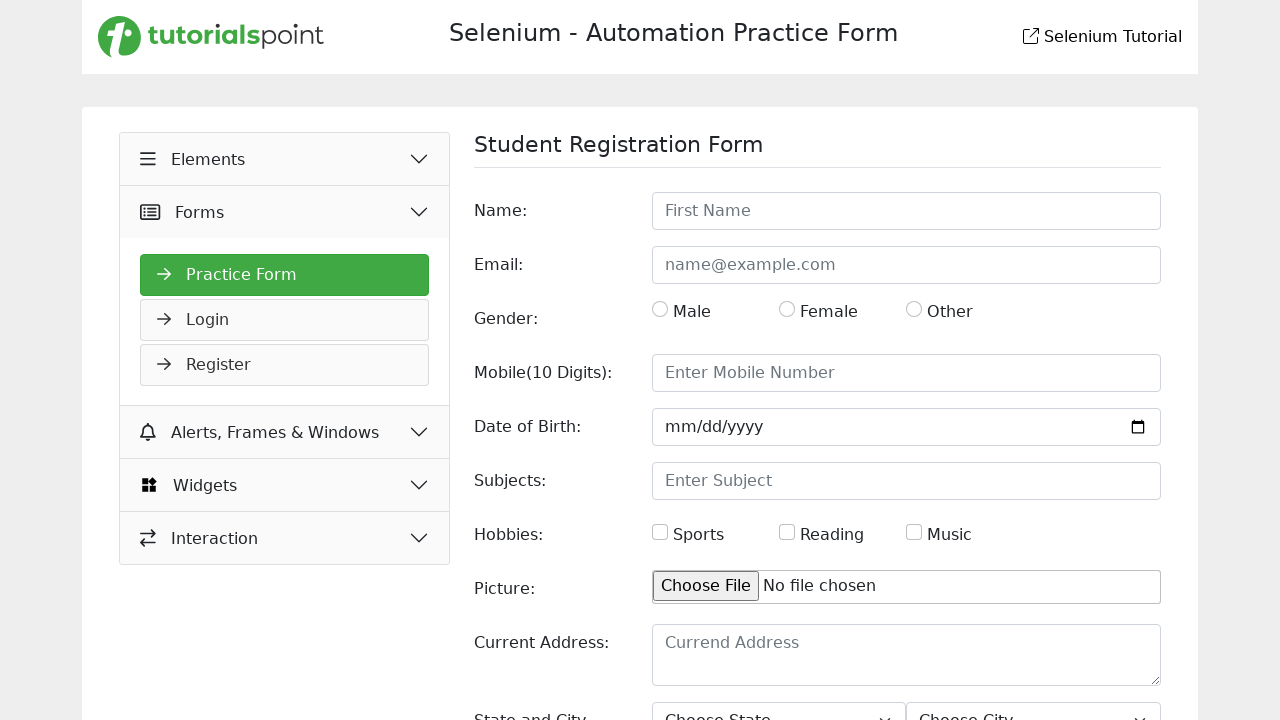